Tests clicking on the photo/video section card and verifies navigation to the photo/video category page

Starting URL: http://intershop5.skillbox.ru/#

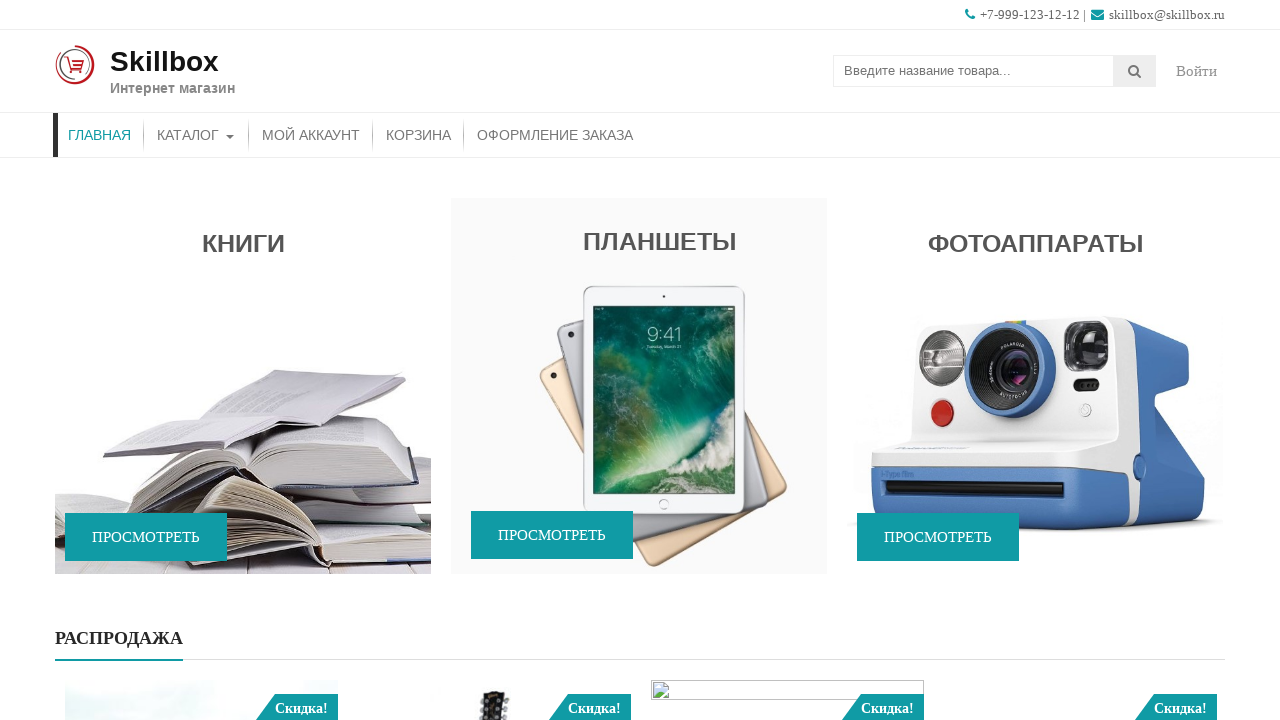

Clicked on photo/video section card at (1035, 388) on aside#accesspress_storemo-4
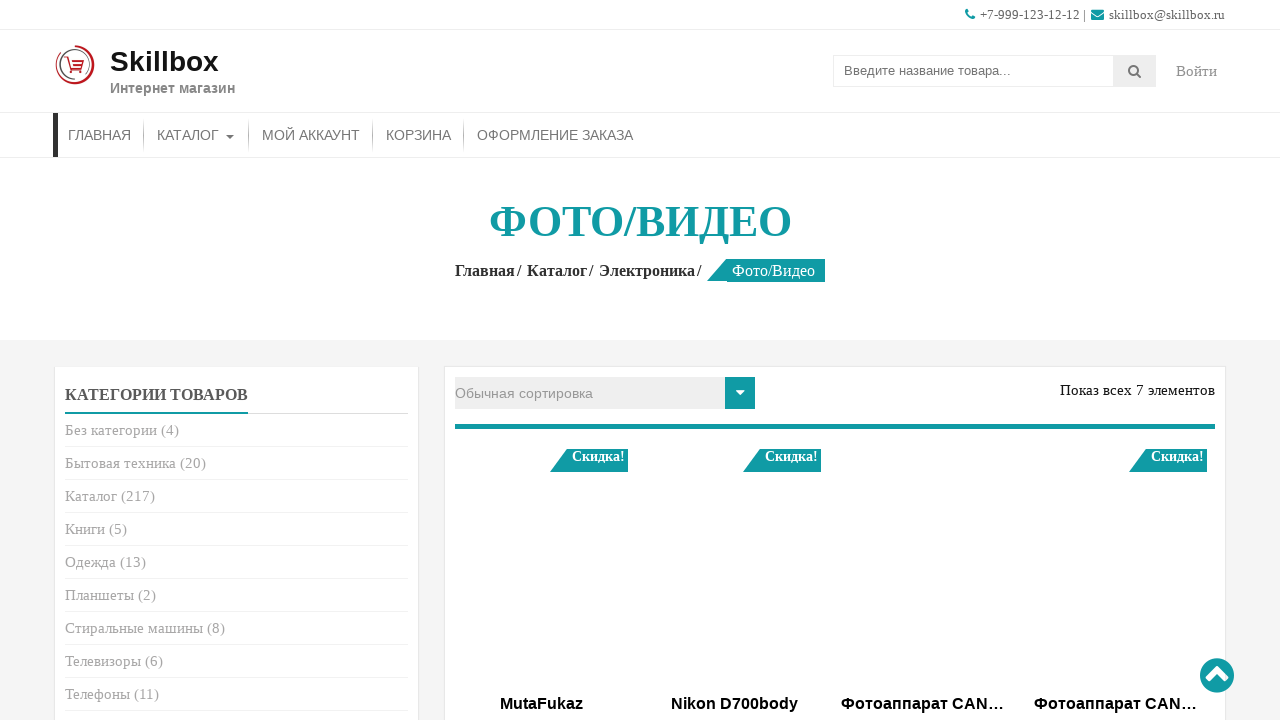

Navigated to photo/video category page
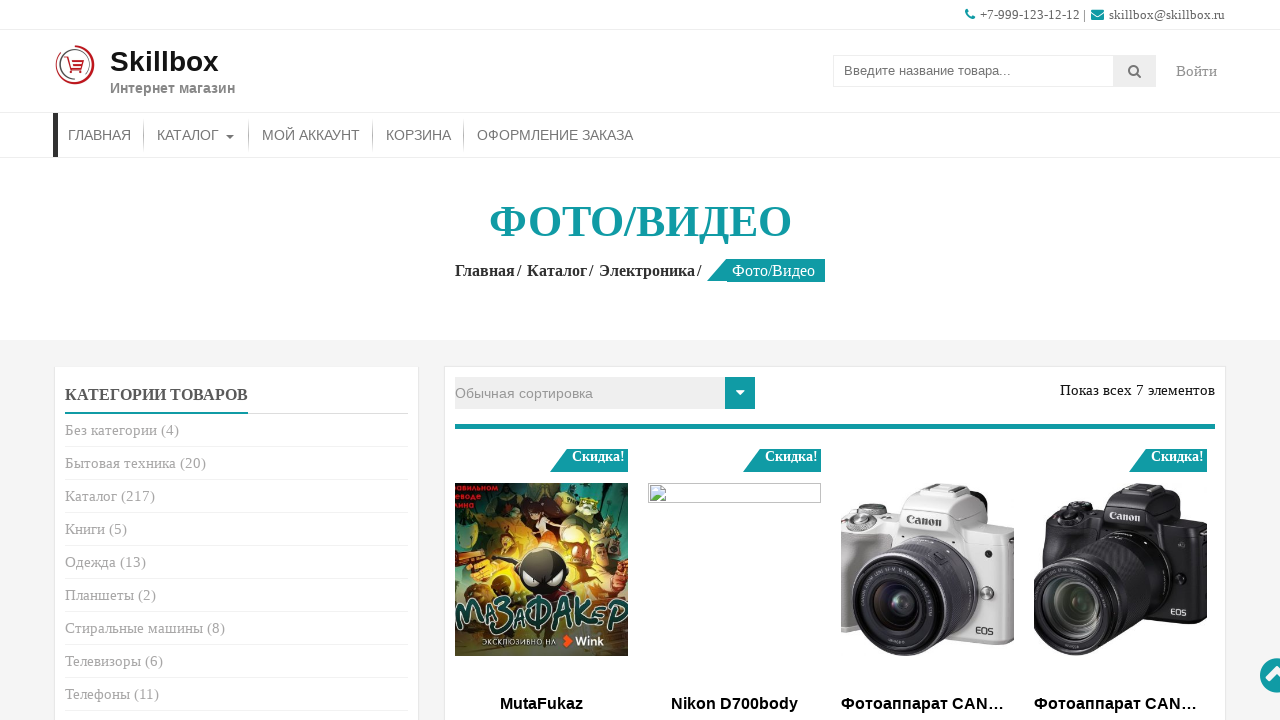

Photo/video category page title loaded
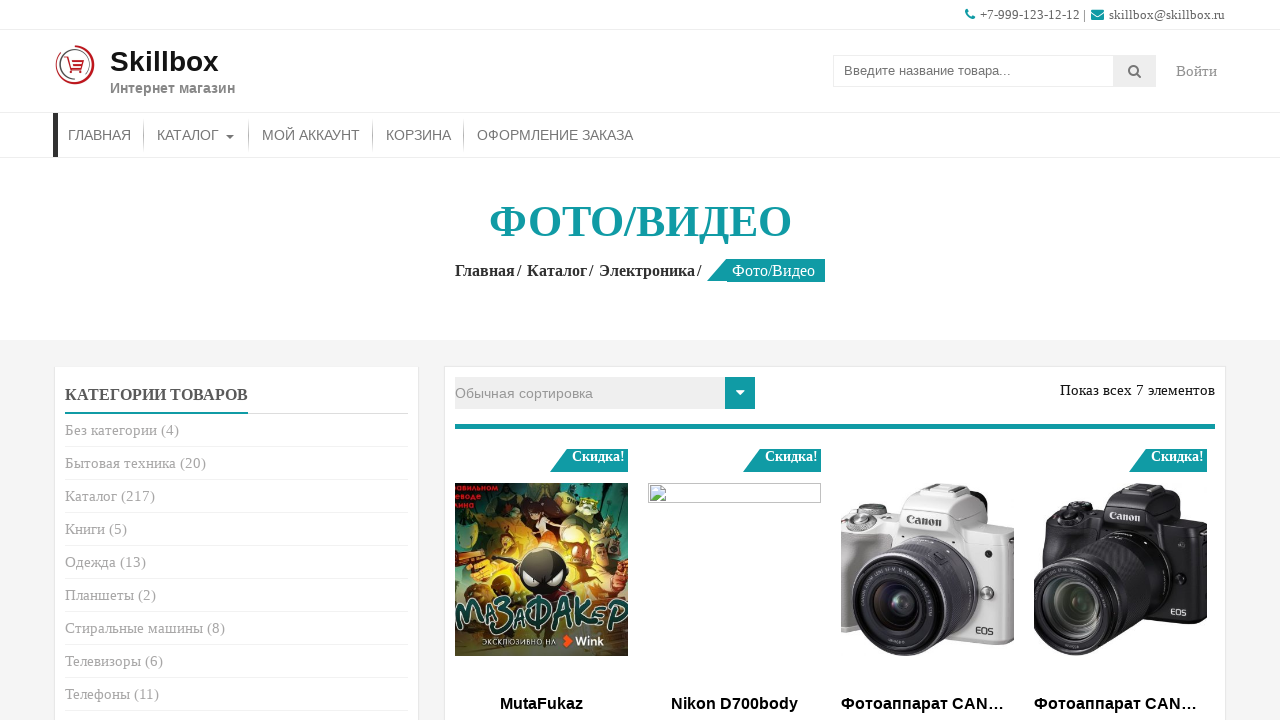

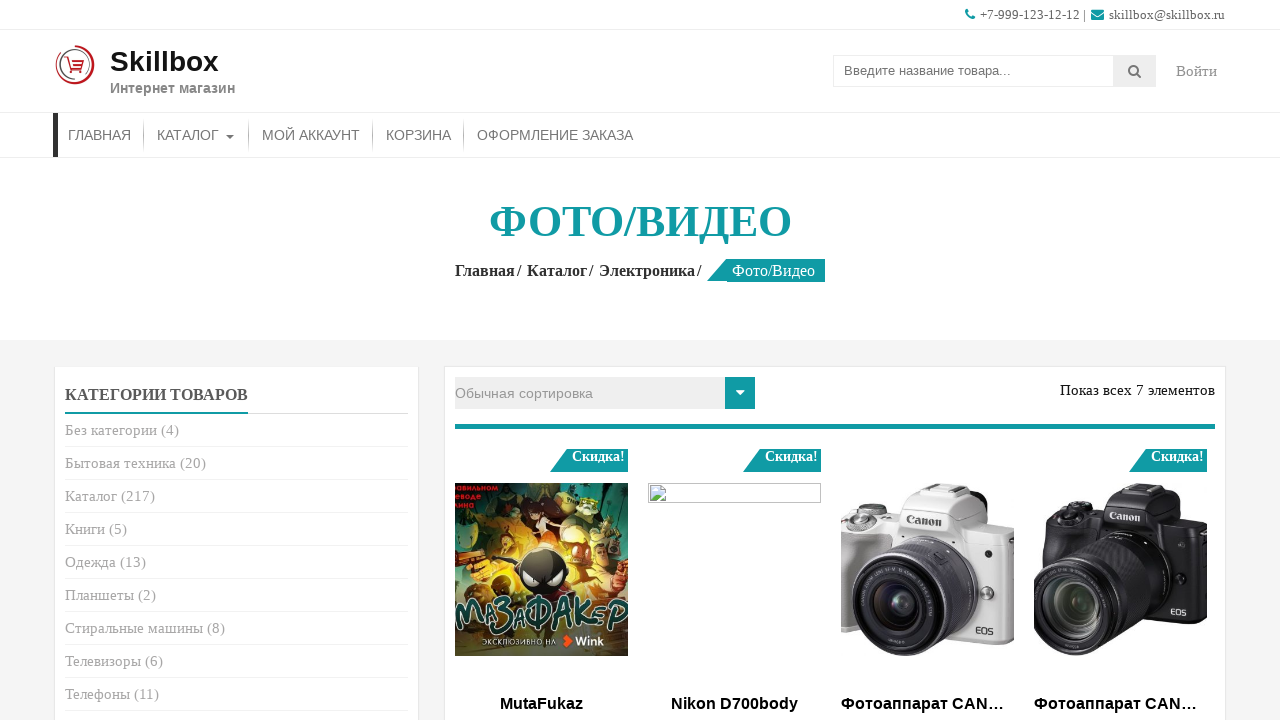